Tests JavaScript confirm dialog handling by clicking a button to trigger a confirm popup, accepting it, and verifying the result text changes

Starting URL: https://www.w3schools.com/jsref/tryit.asp?filename=tryjsref_confirm3

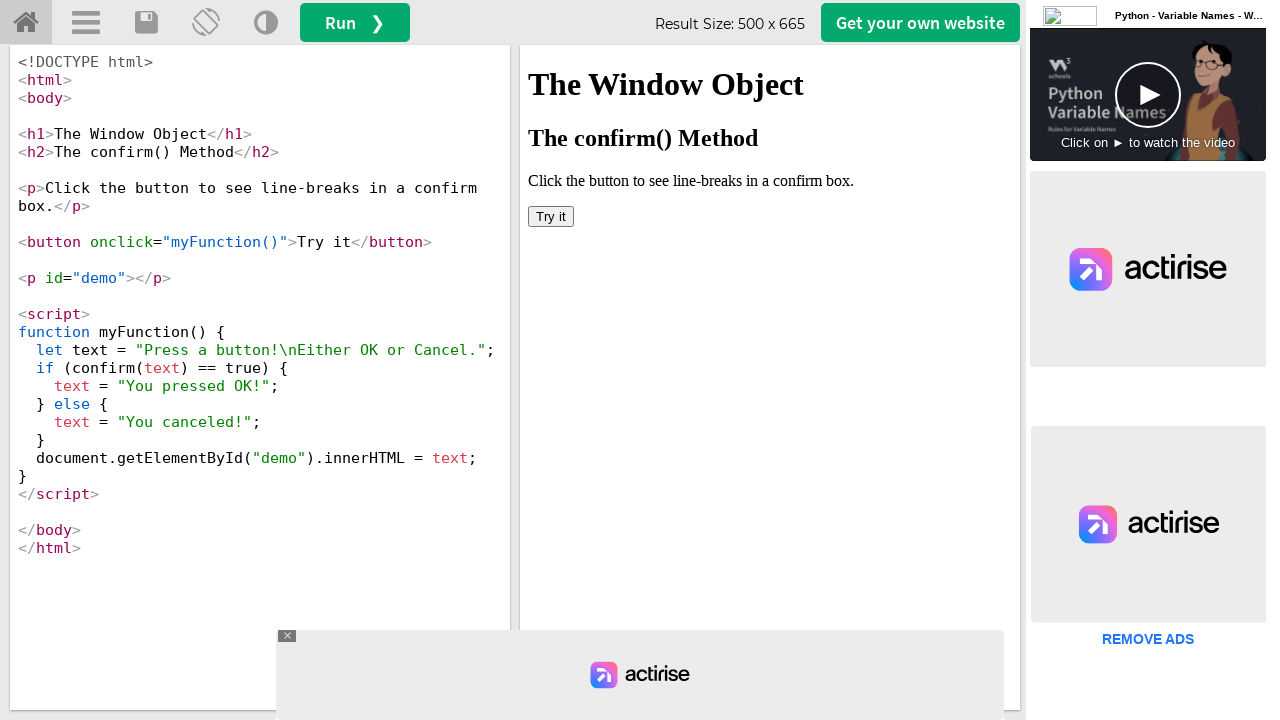

Waited for iframe#iframeResult to load
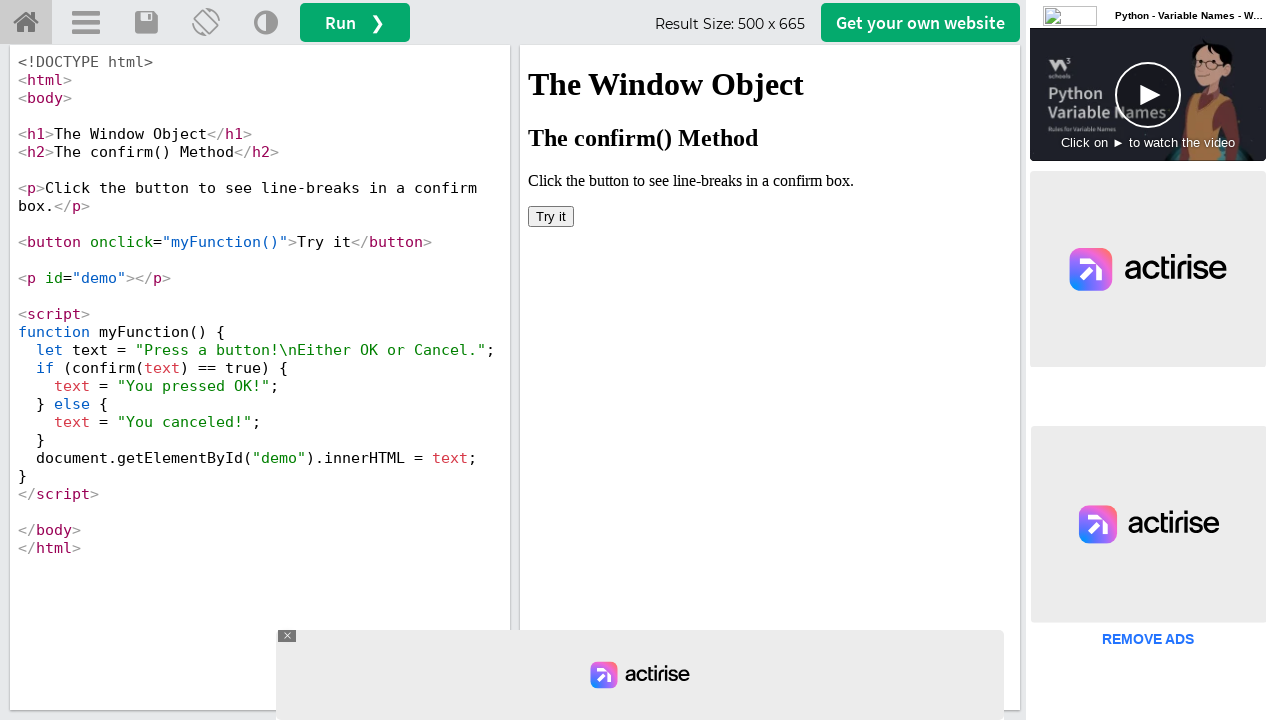

Located iframe#iframeResult frame
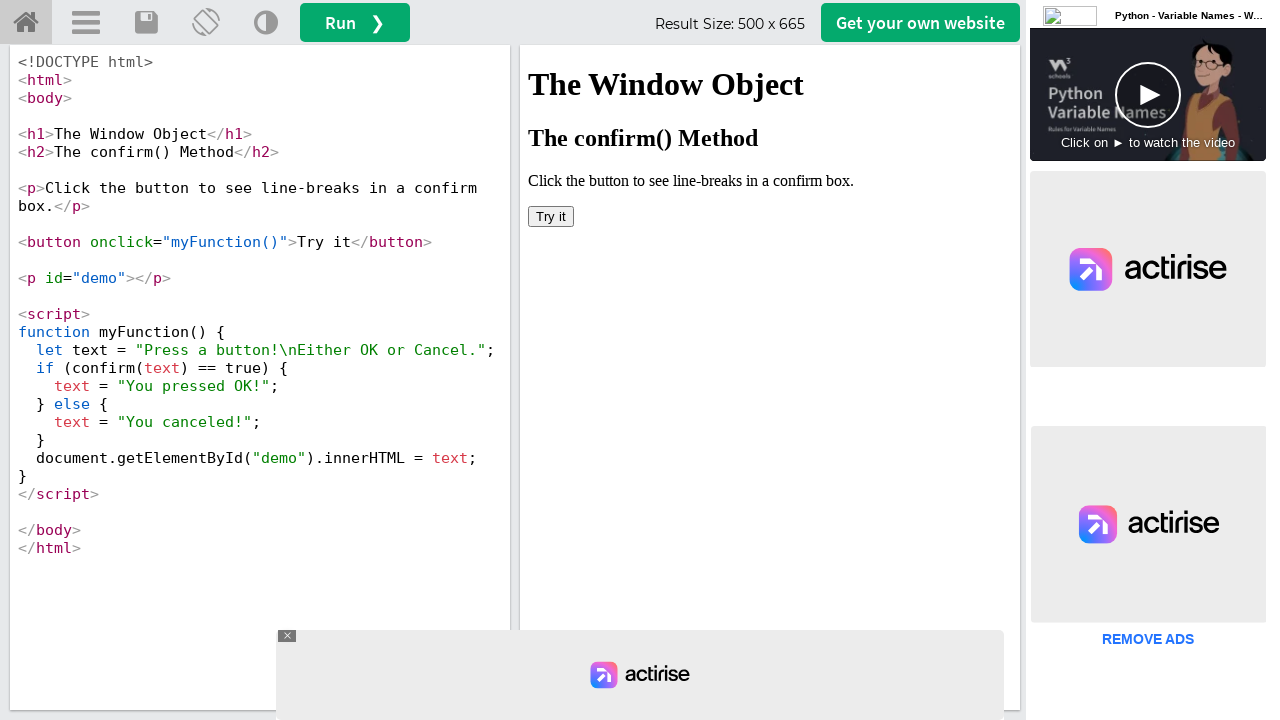

Clicked button to trigger confirm dialog at (551, 216) on iframe#iframeResult >> internal:control=enter-frame >> button[onclick='myFunctio
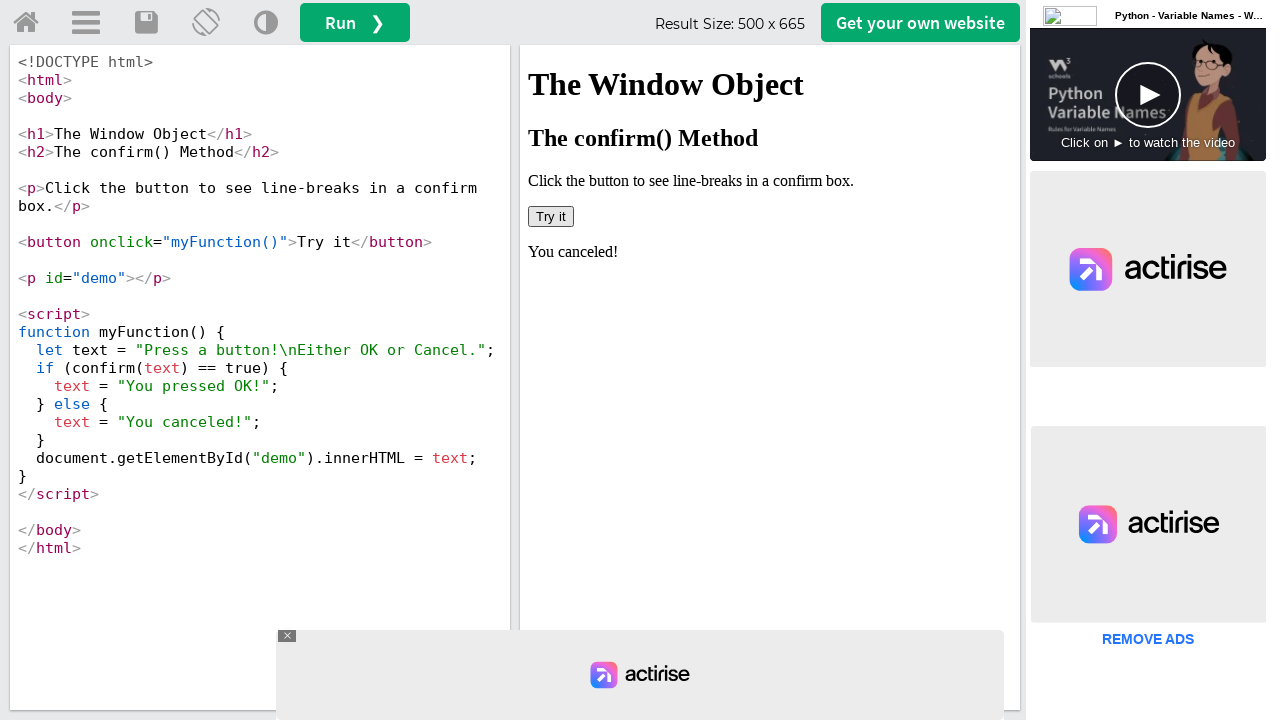

Set up dialog handler to accept confirm popup
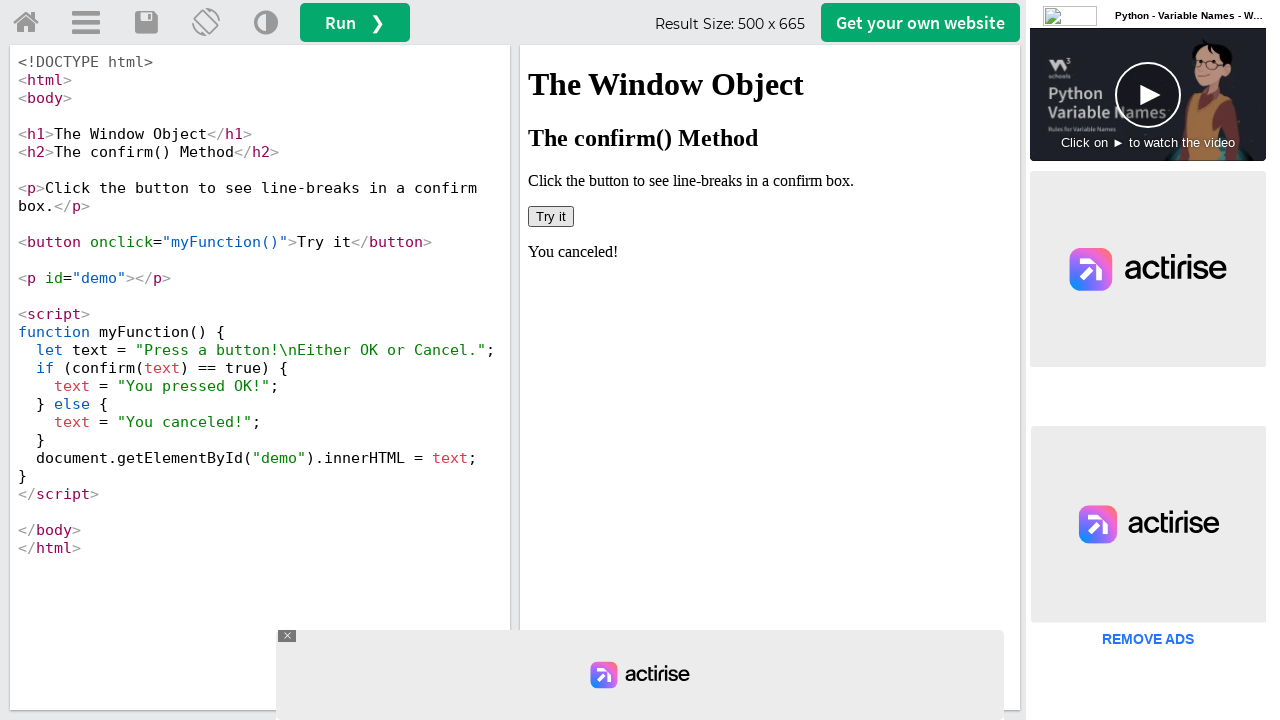

Located result element #demo
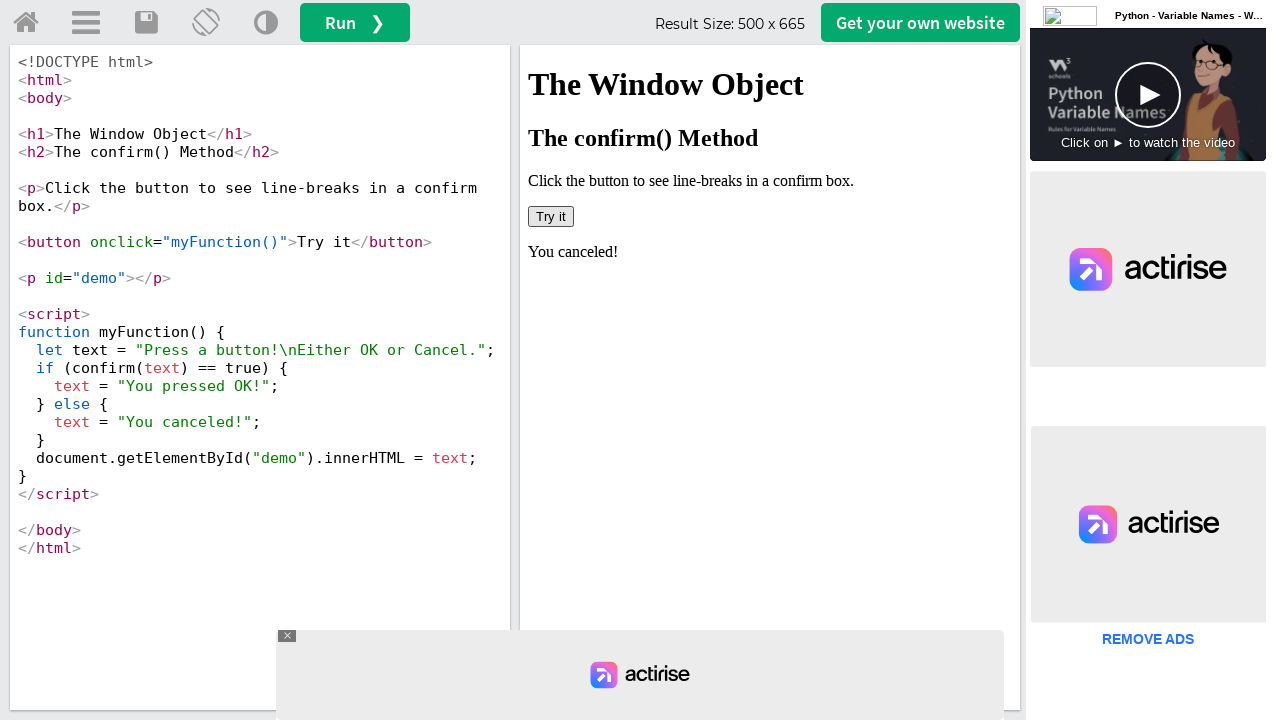

Result element #demo became visible after accepting confirm dialog
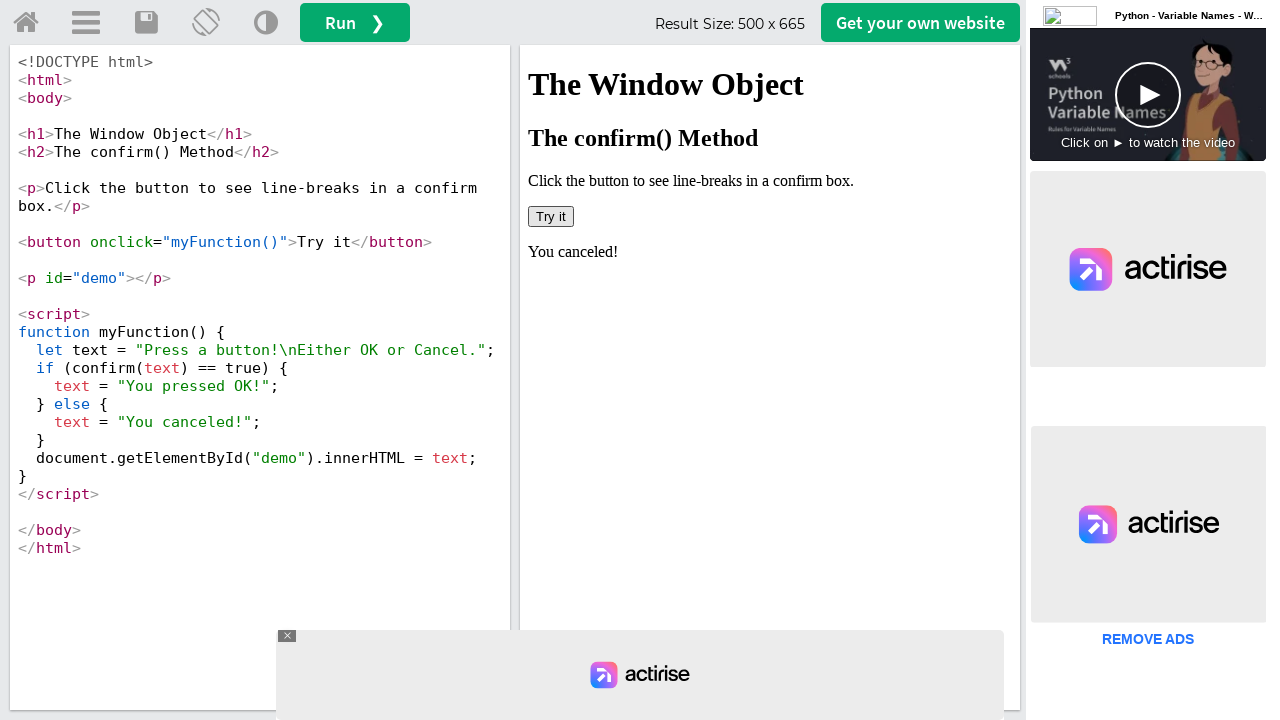

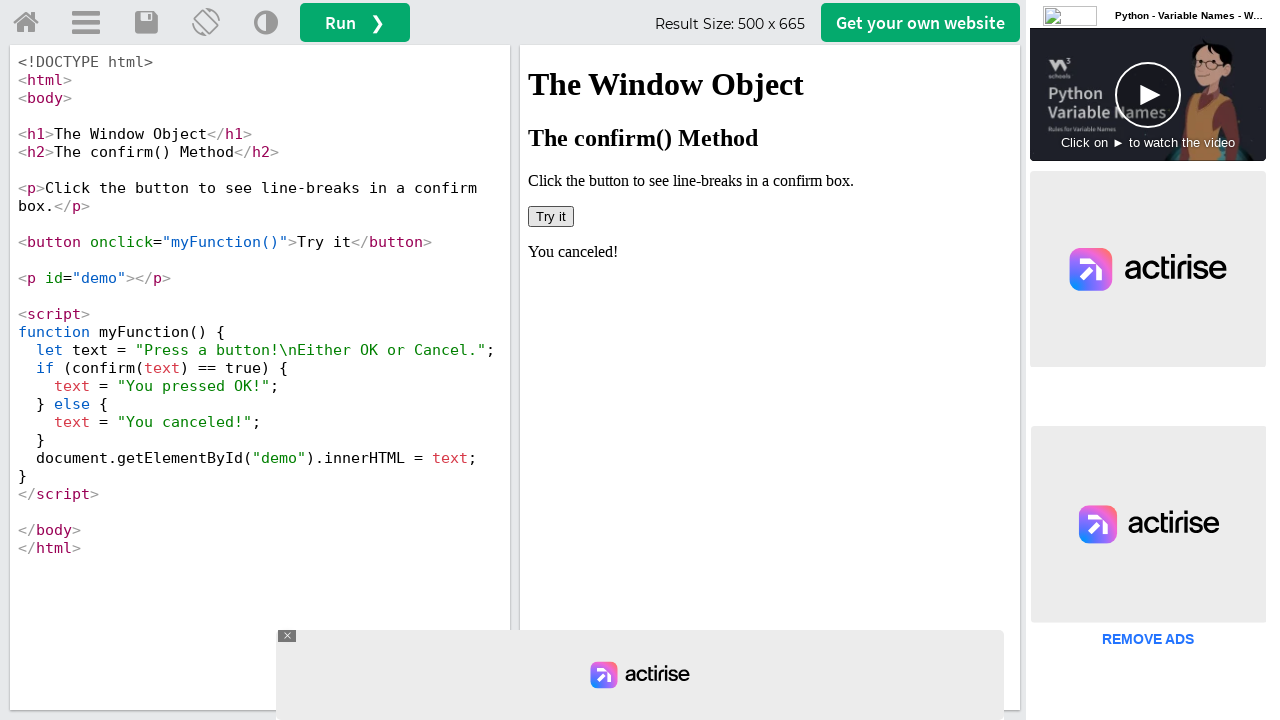